Tests radio button interaction by clicking on the "Yes" radio button option on the DemoQA radio button practice page

Starting URL: https://demoqa.com/radio-button

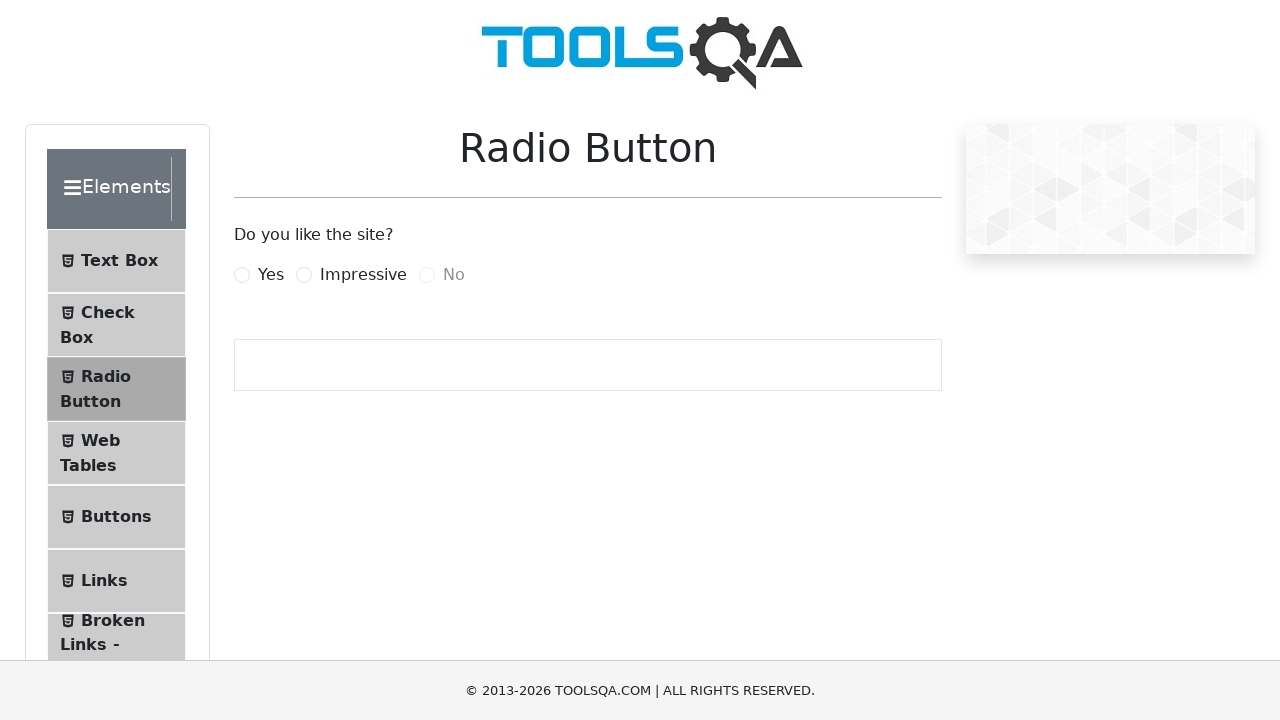

Navigated to DemoQA radio button practice page
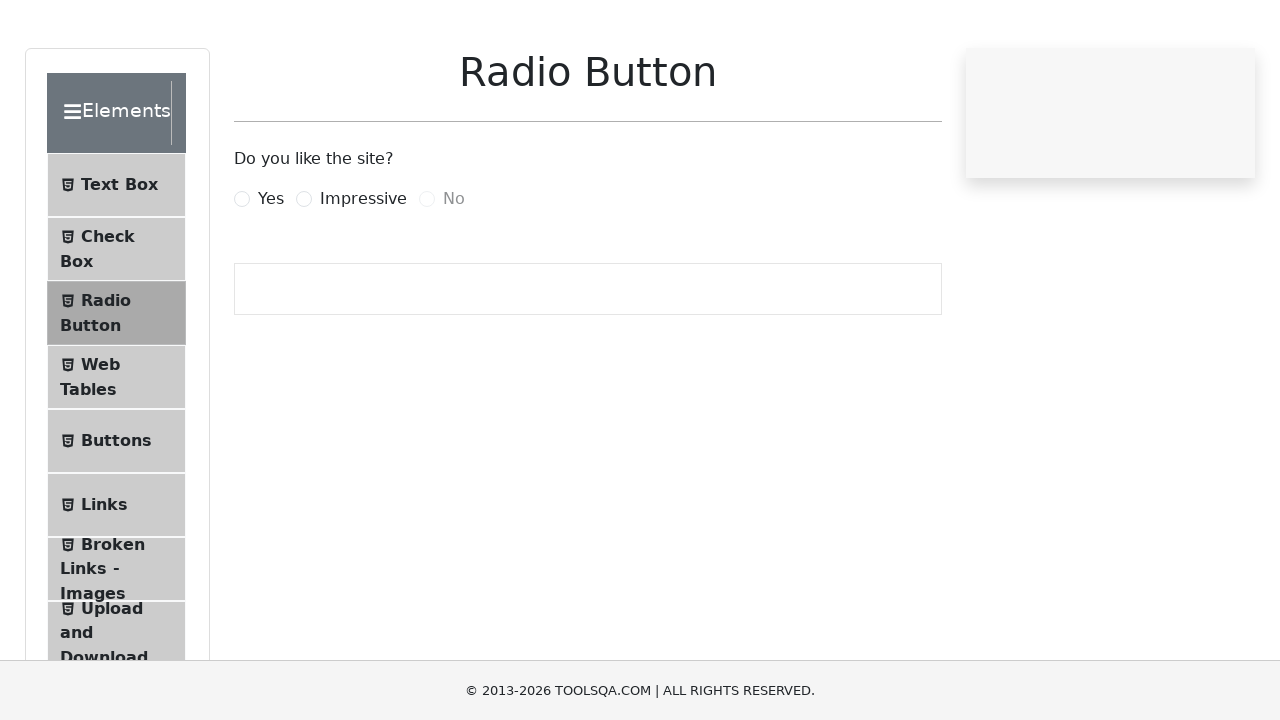

Clicked the 'Yes' radio button option at (271, 275) on label[for="yesRadio"]
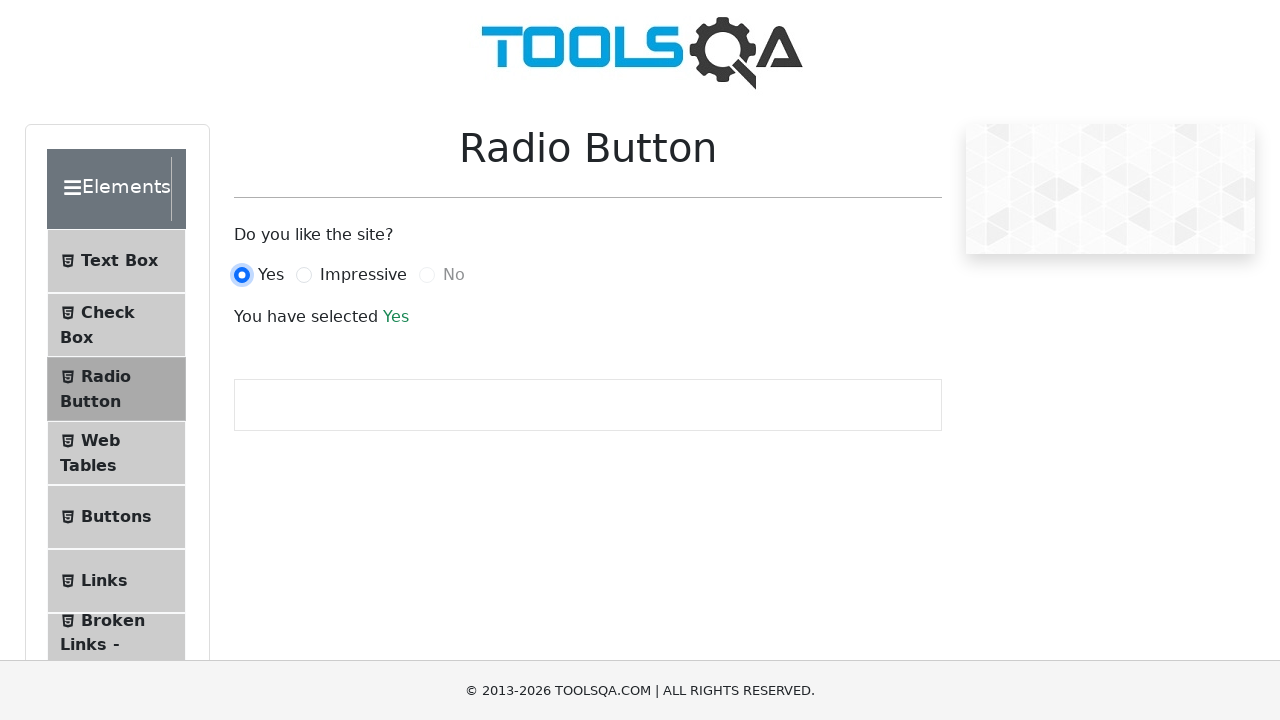

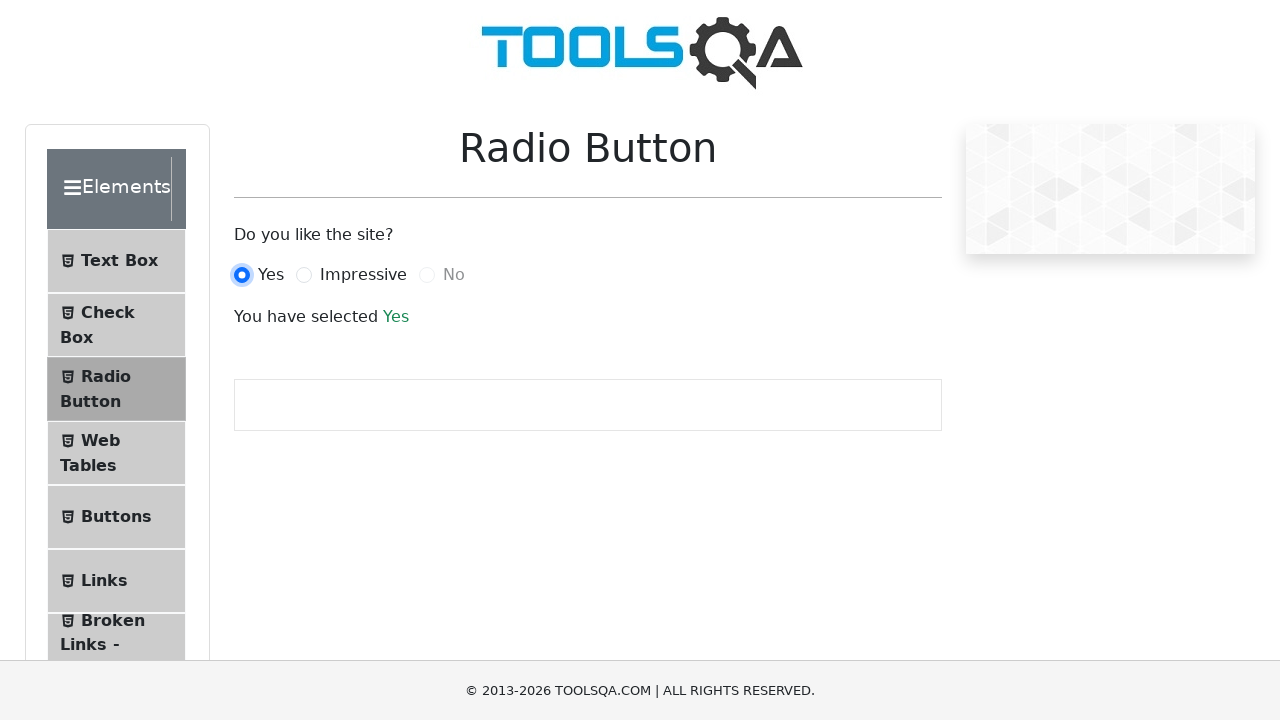